Tests a sign-up form with dynamic attributes by filling in username, password, confirm password, and email fields, then submitting the form

Starting URL: https://v1.training-support.net/selenium/dynamic-attributes

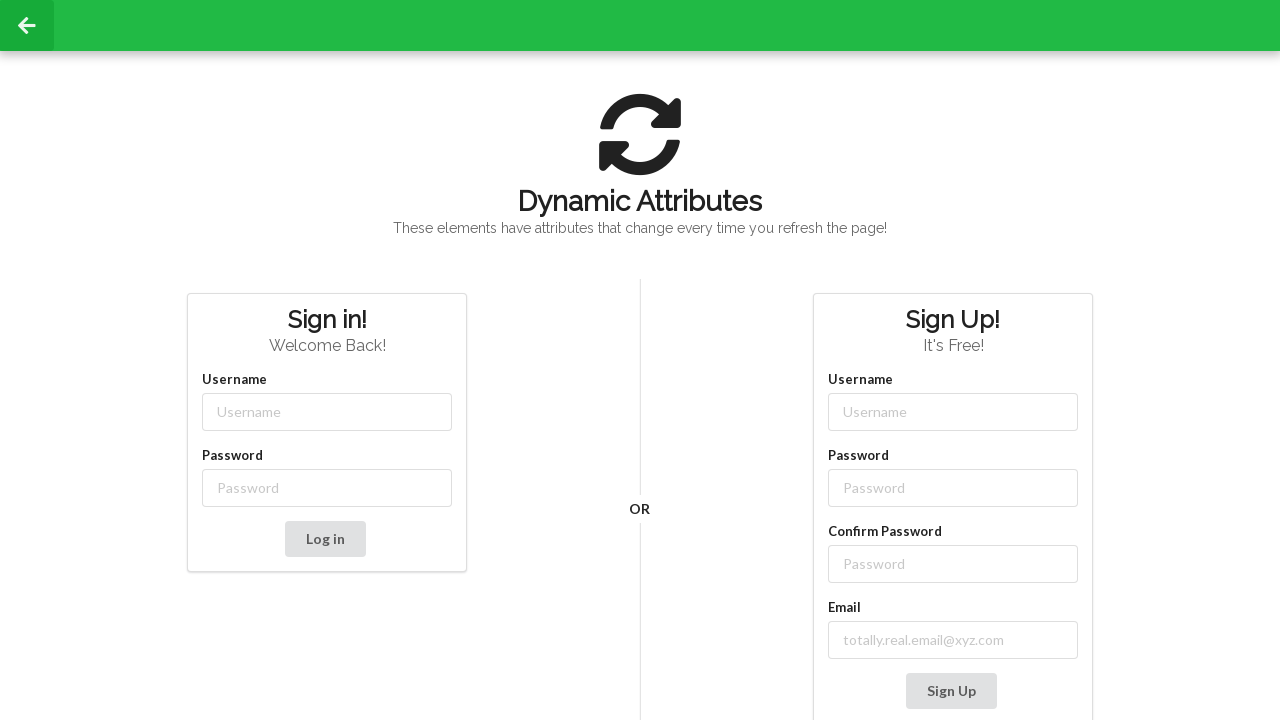

Filled username field with 'admin' on input[class$='username'][type='text']
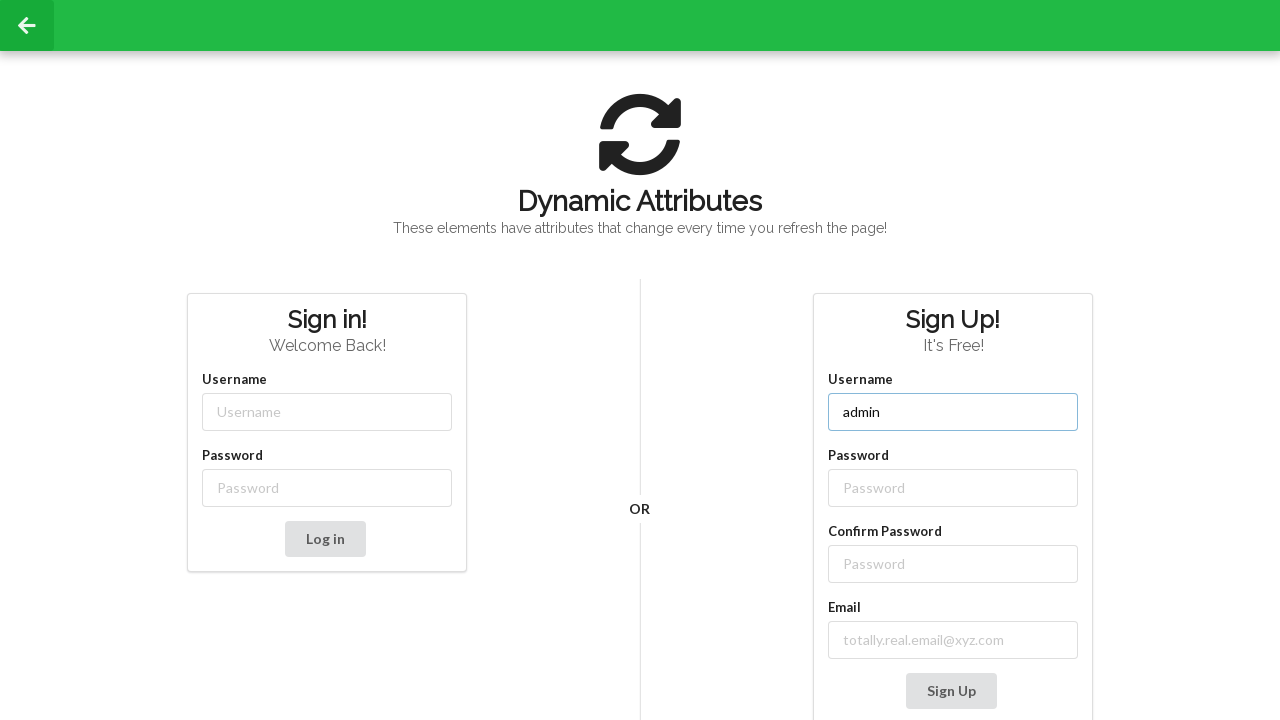

Filled password field with 'password' on input[class$='password']
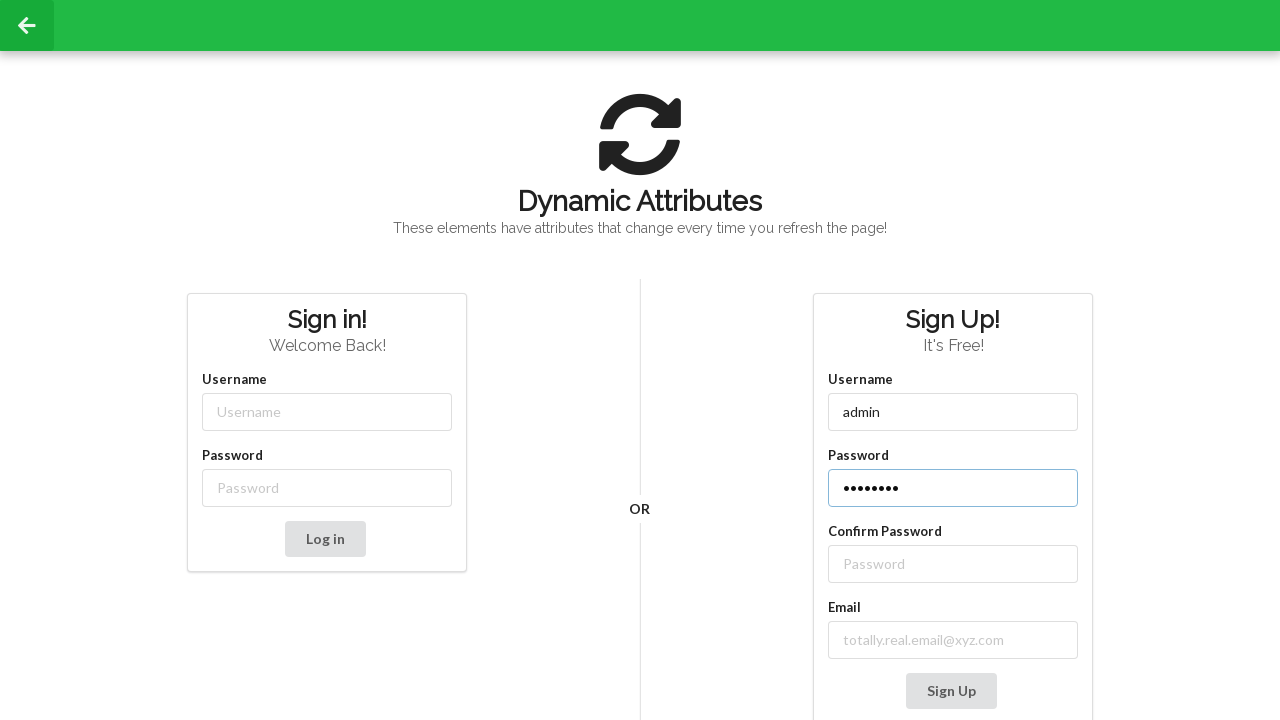

Filled confirm password field with 'password' on //label[text() = 'Confirm Password']/following-sibling::input
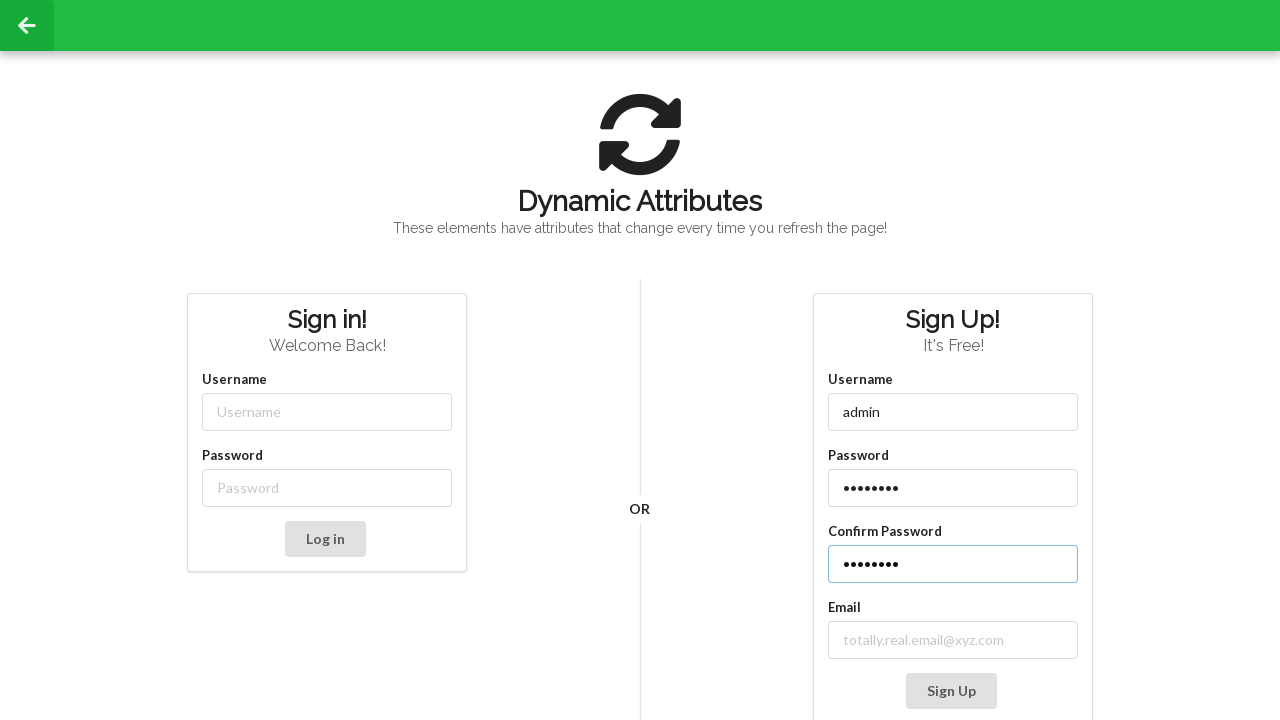

Filled email field with 'real_email@xyz.com' on //label[contains(text(), 'mail')]/following-sibling::input
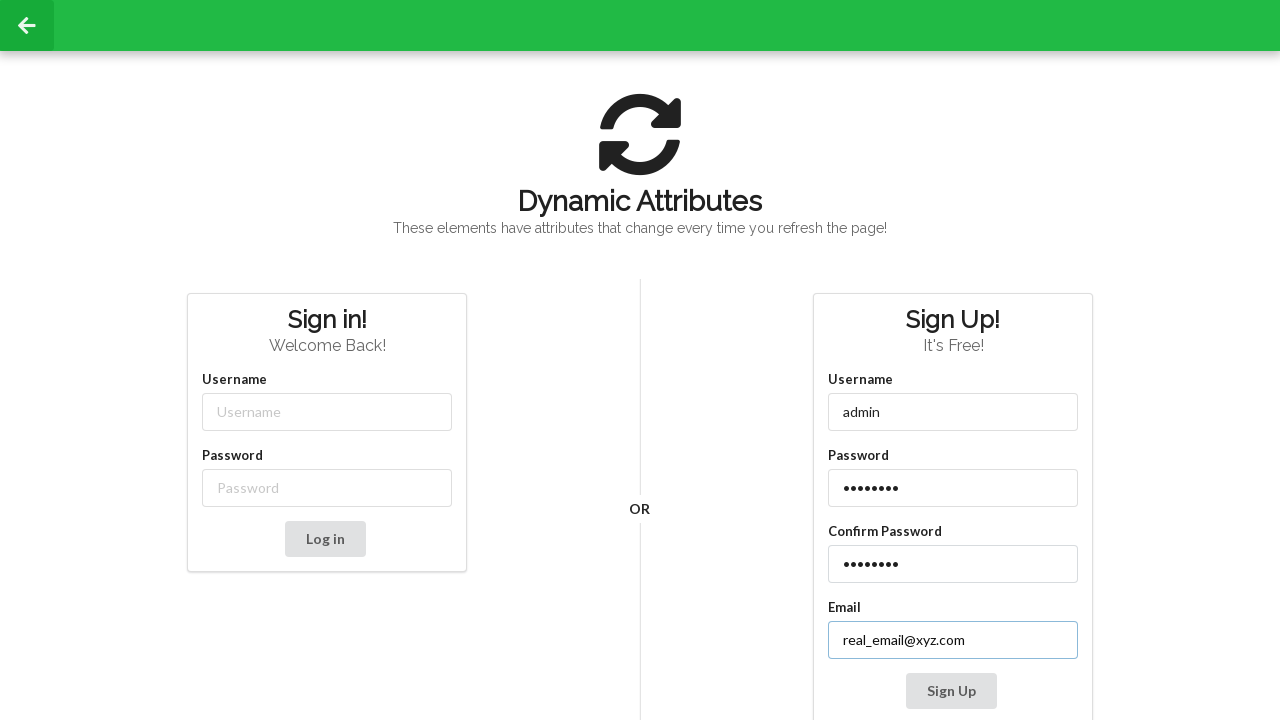

Clicked Sign Up button to submit the form at (951, 691) on xpath=//button[contains(text(), 'Sign Up')]
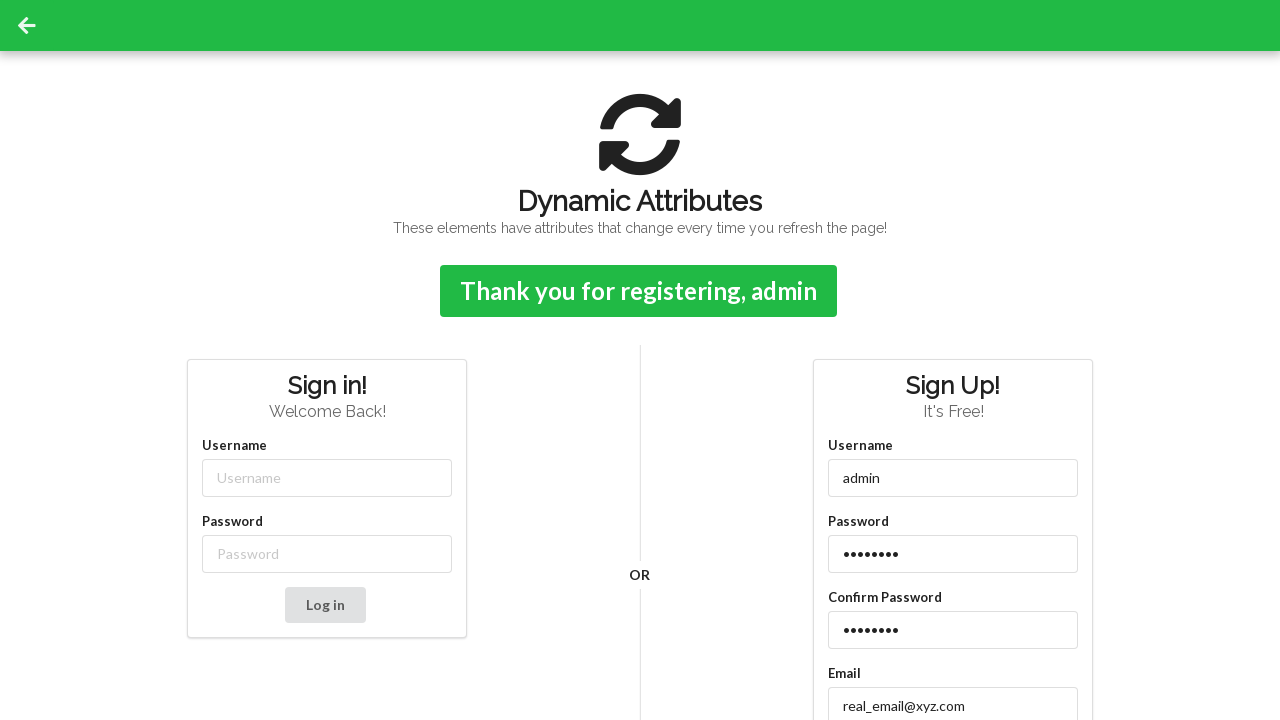

Confirmation message appeared after form submission
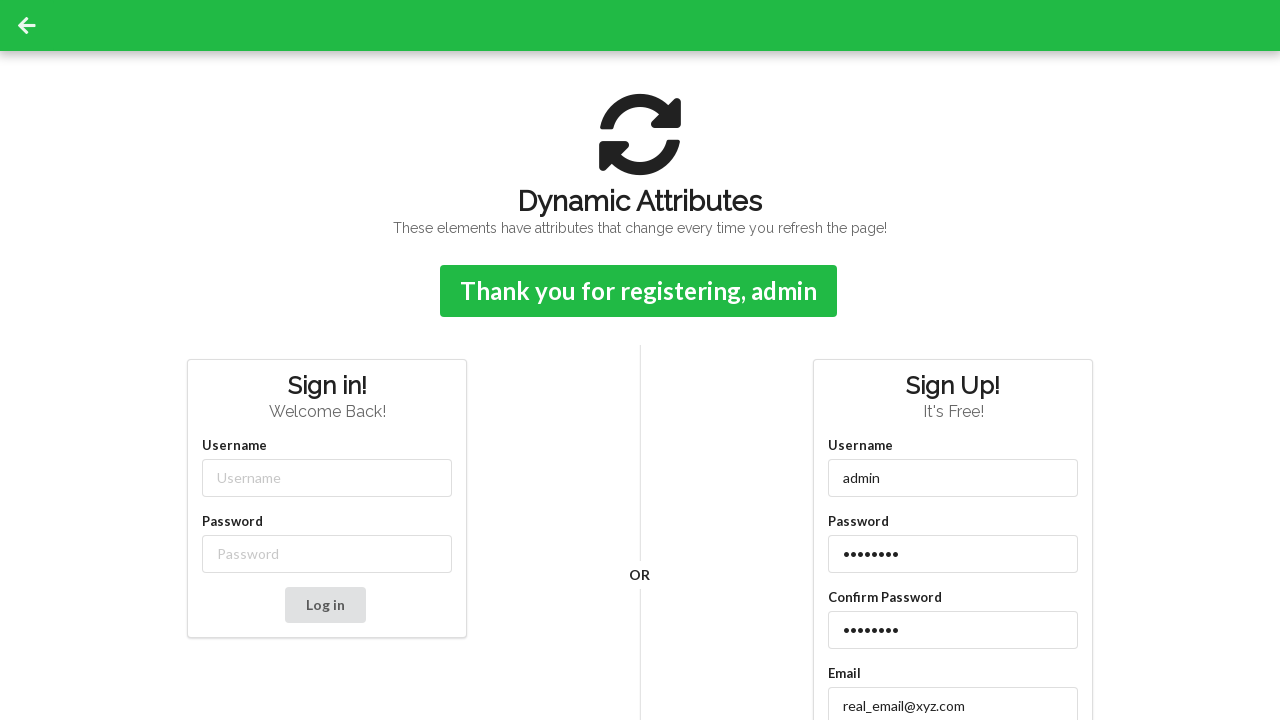

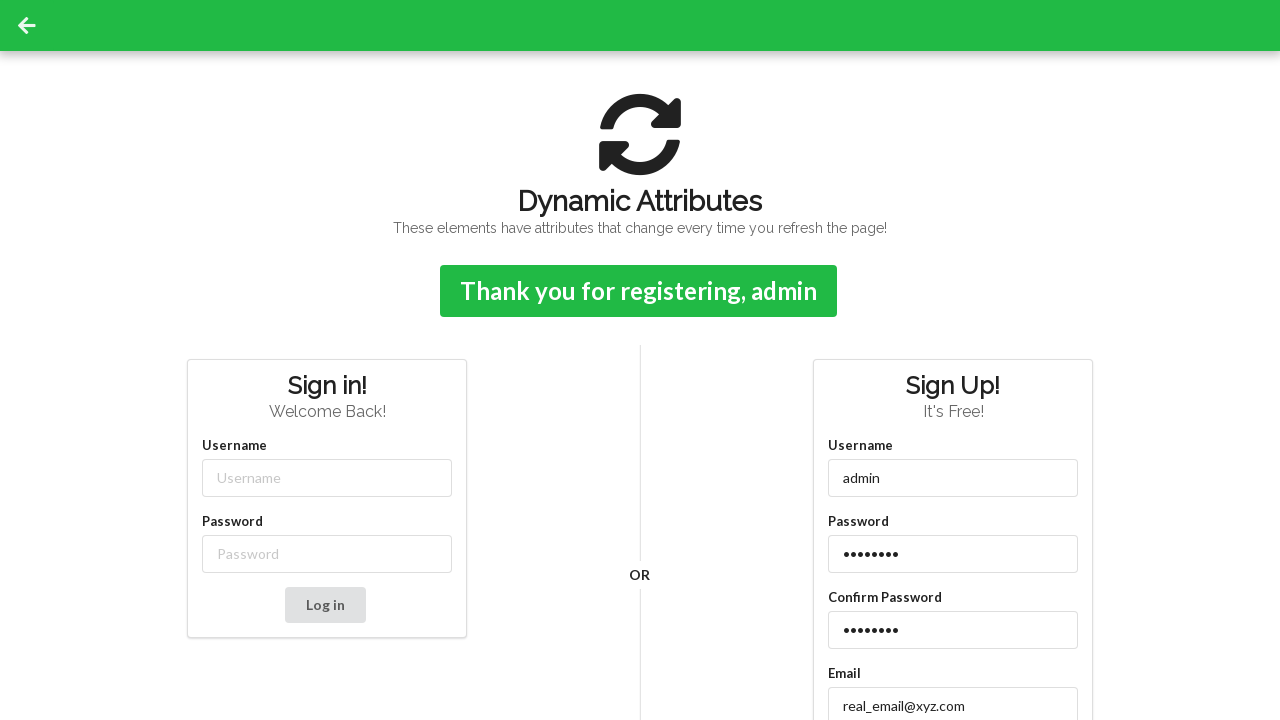